Tests the text-box form with CSV-sourced data by filling all form fields with specific values and verifying the output displays the submitted information.

Starting URL: https://demoqa.com/text-box

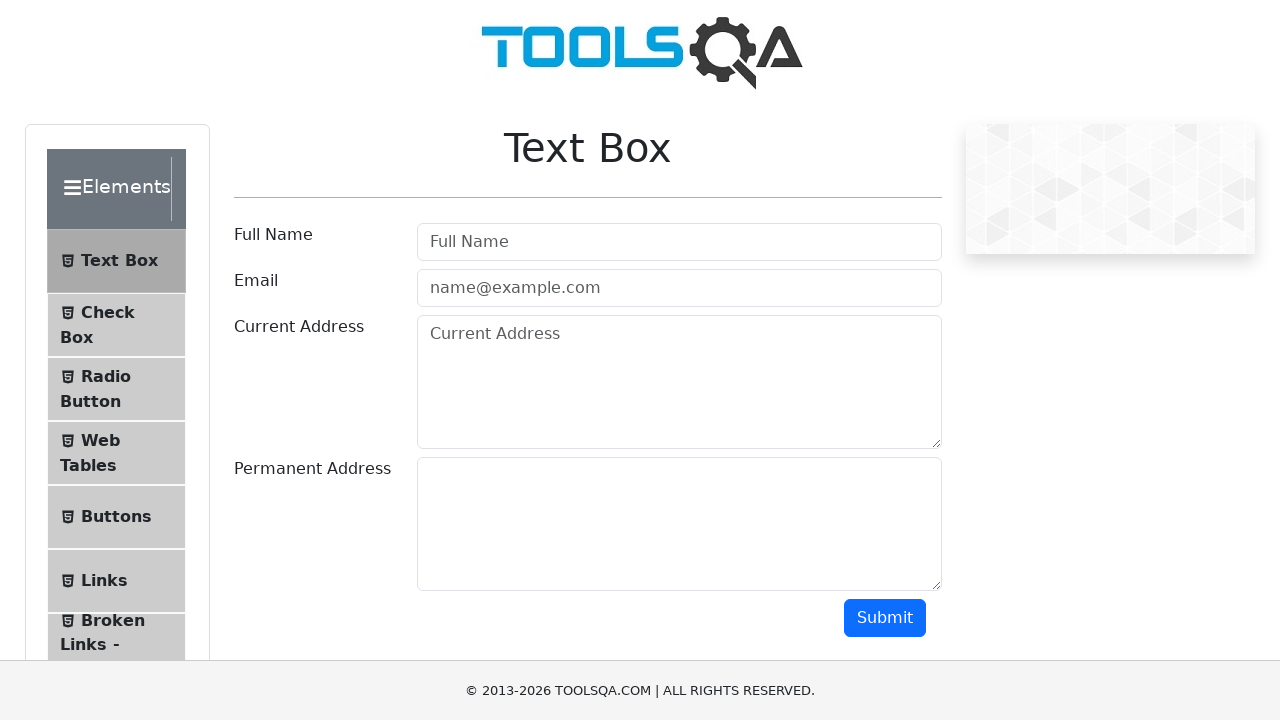

Filled username field with 'Romanova' on #userName
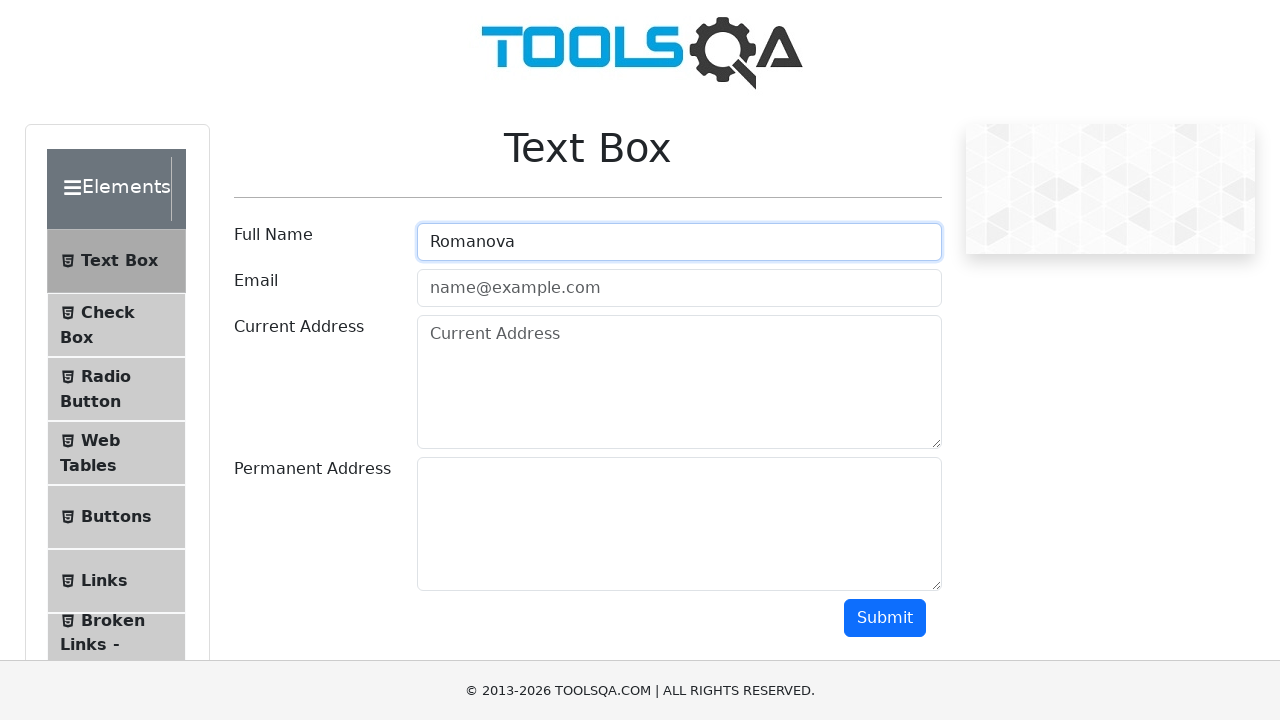

Filled email field with 'rom@va.eu' on #userEmail
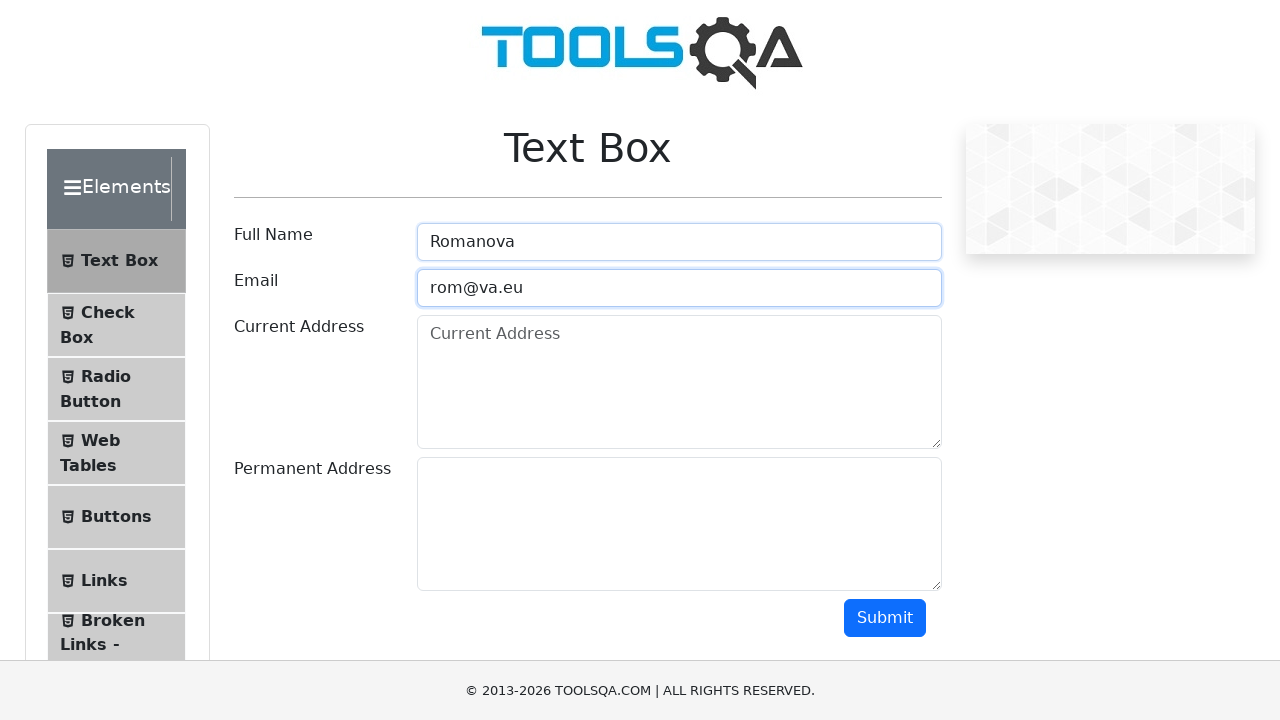

Filled current address field with 'Address 1 Romanova' on #currentAddress
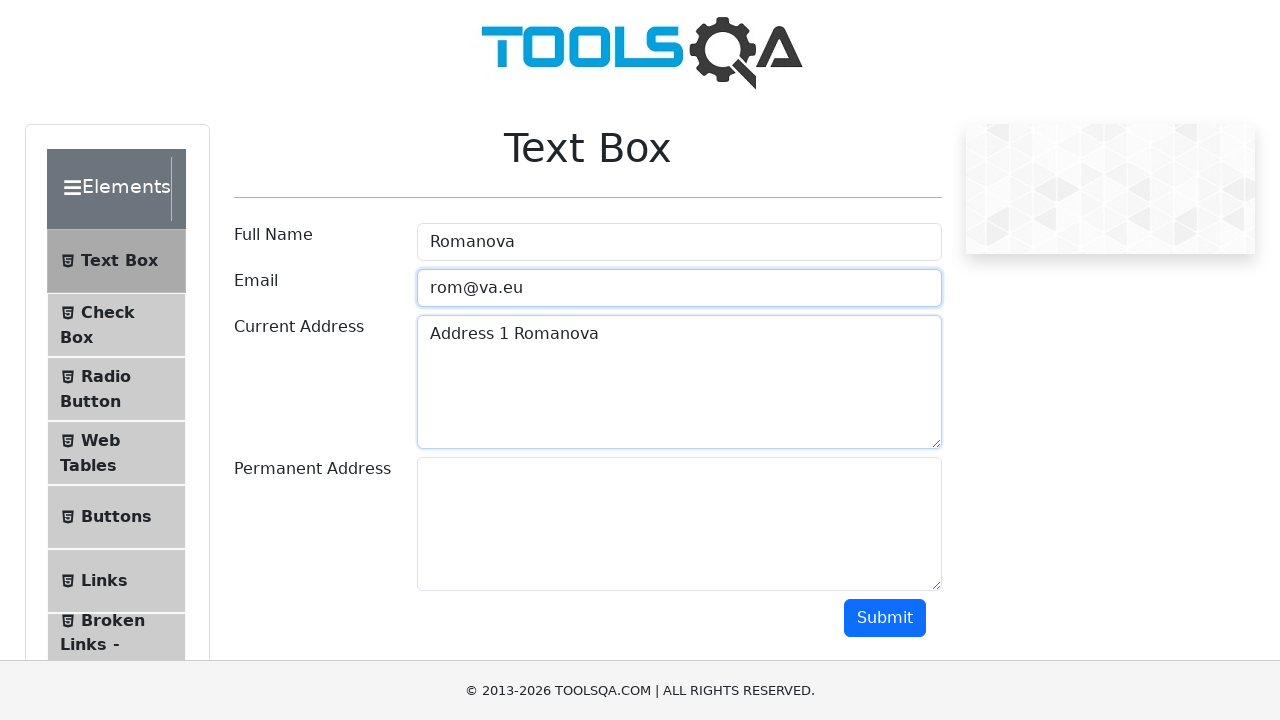

Filled permanent address field with 'Address 2 Romanova' on #permanentAddress
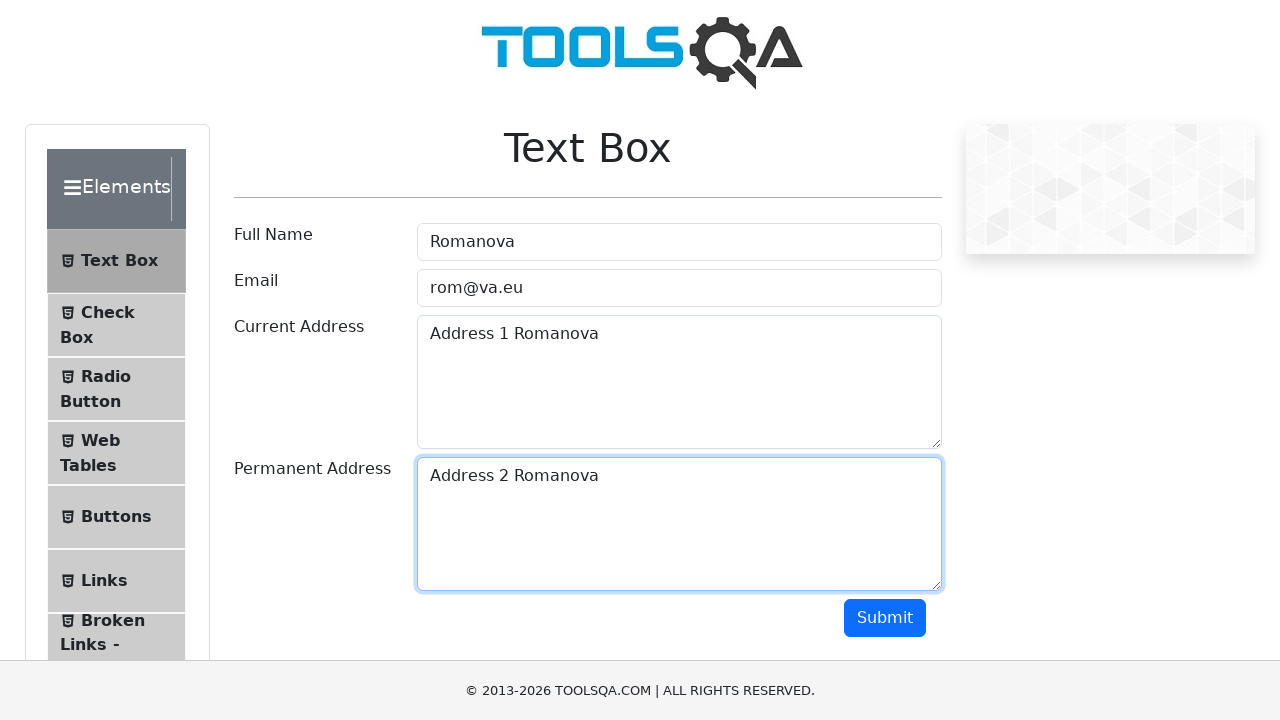

Clicked Submit button to submit the form at (885, 618) on #submit
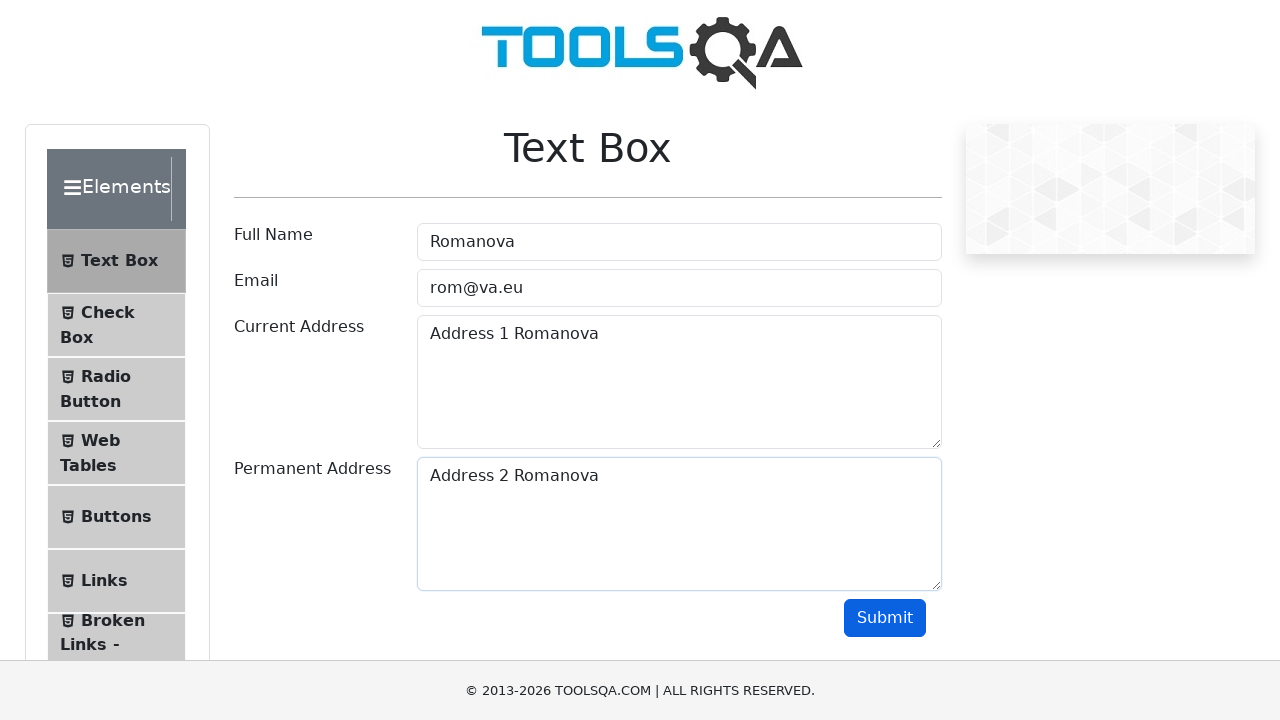

Output section became visible, verifying submitted information is displayed
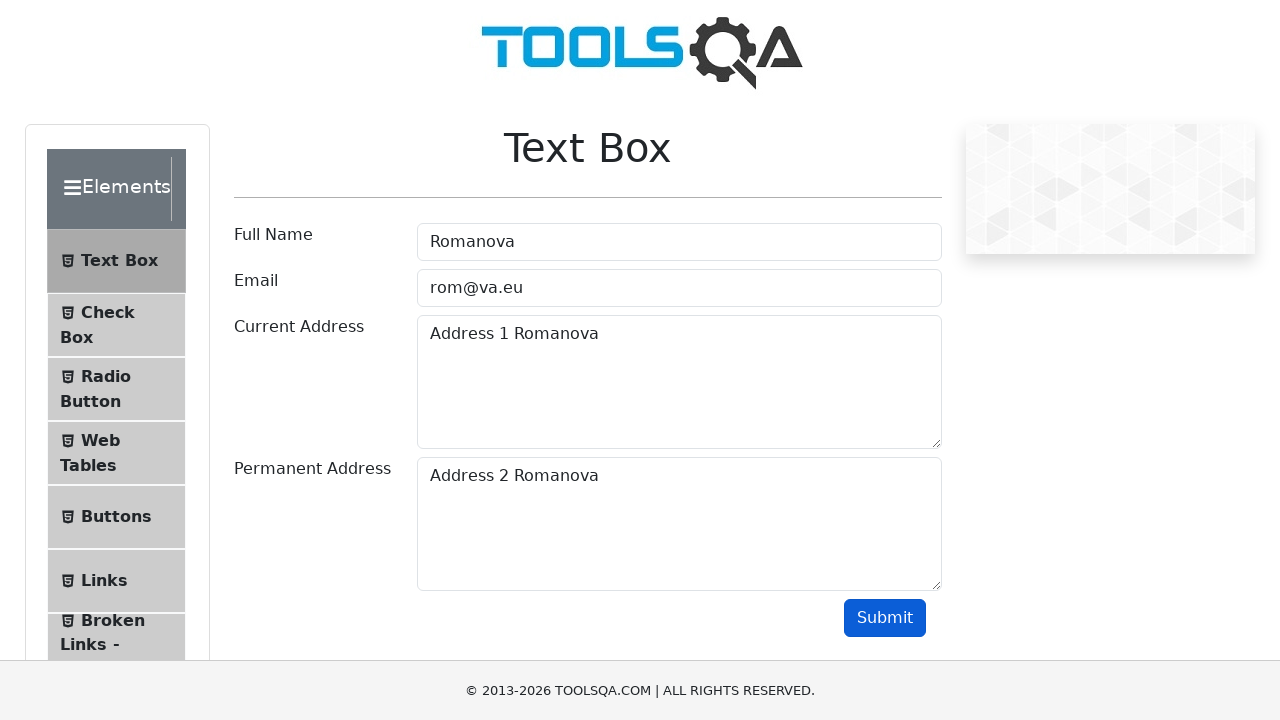

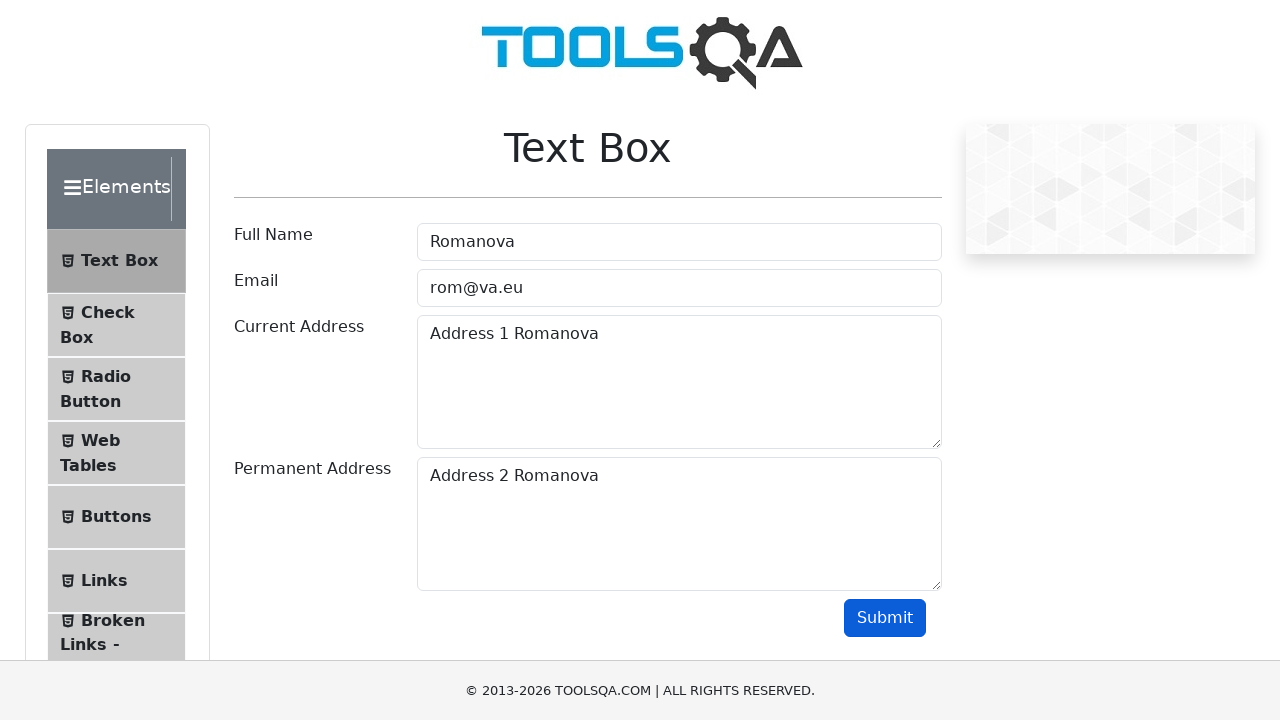